Tests scrolling functionality by scrolling to a specific link element and then performing page up/down keyboard actions

Starting URL: https://practice.cydeo.com/

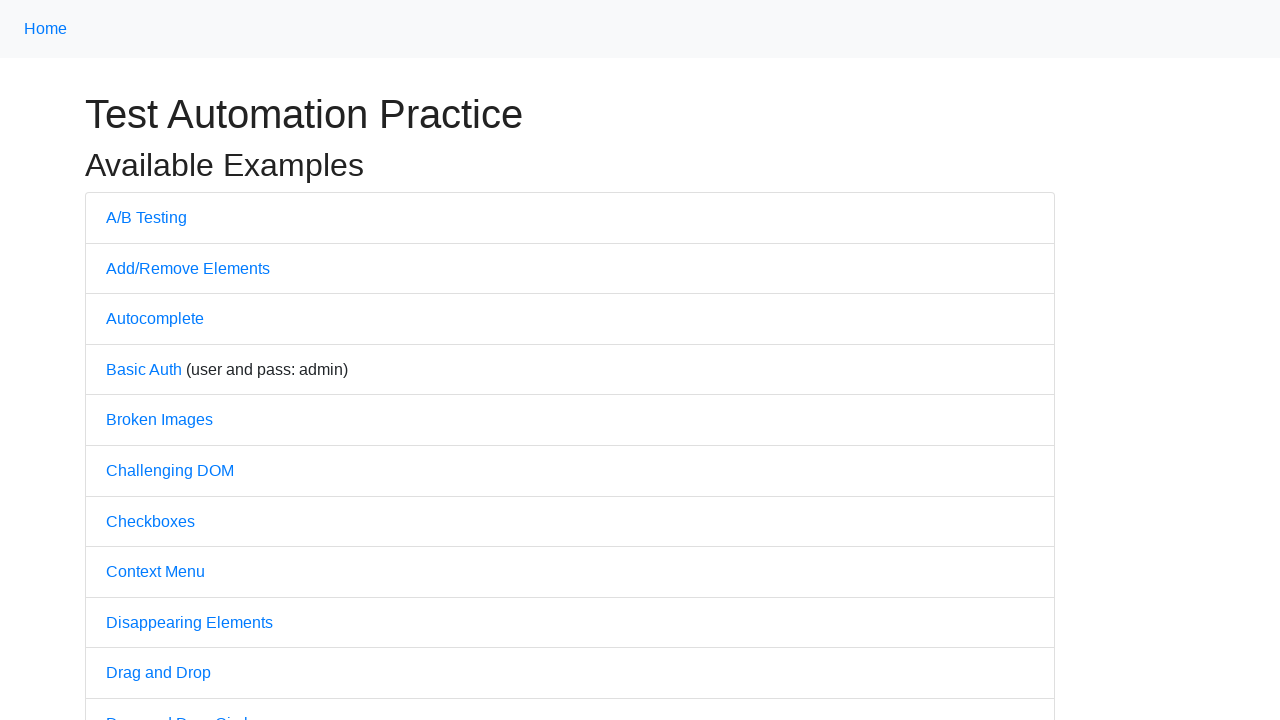

Located CYDEO link element
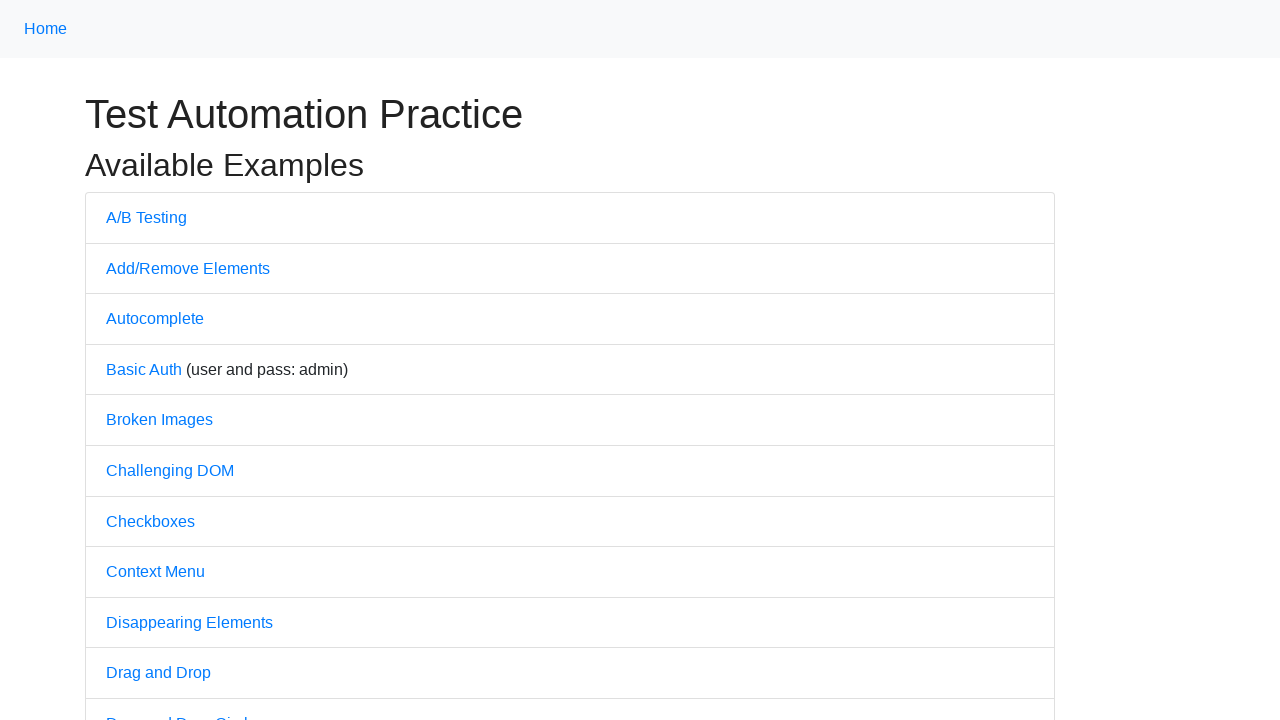

Scrolled to CYDEO link element
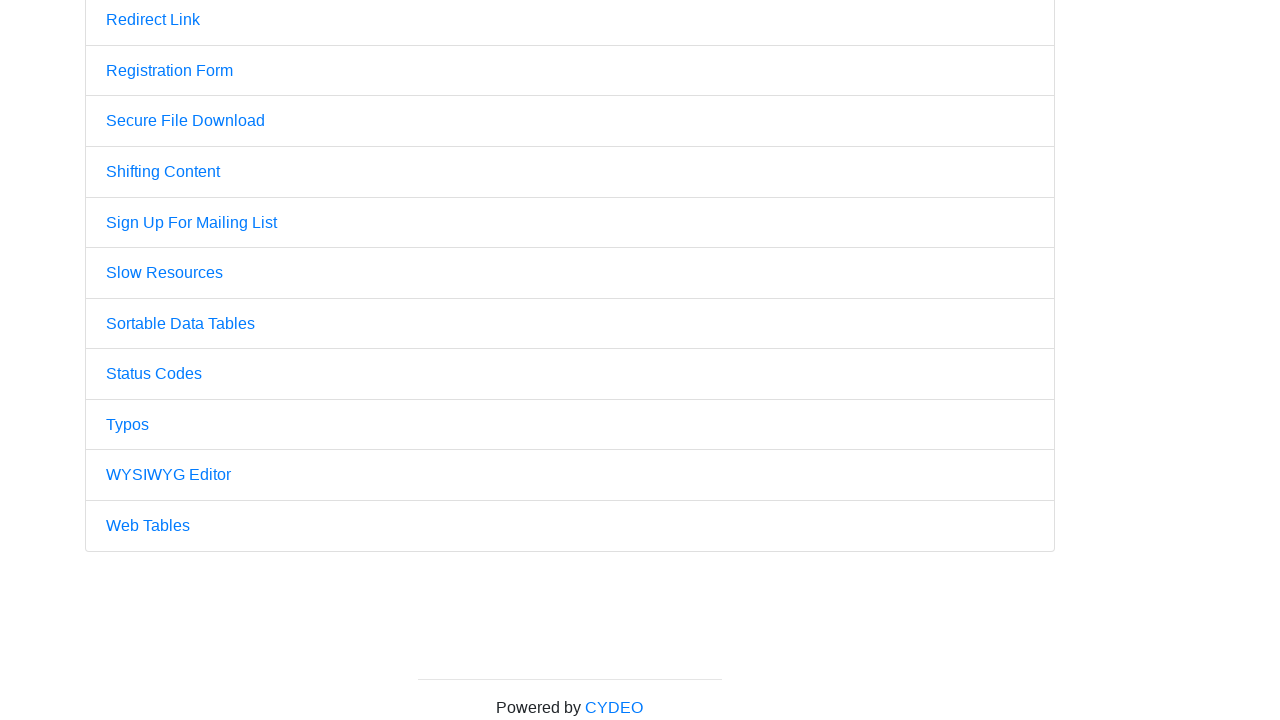

Pressed PageUp
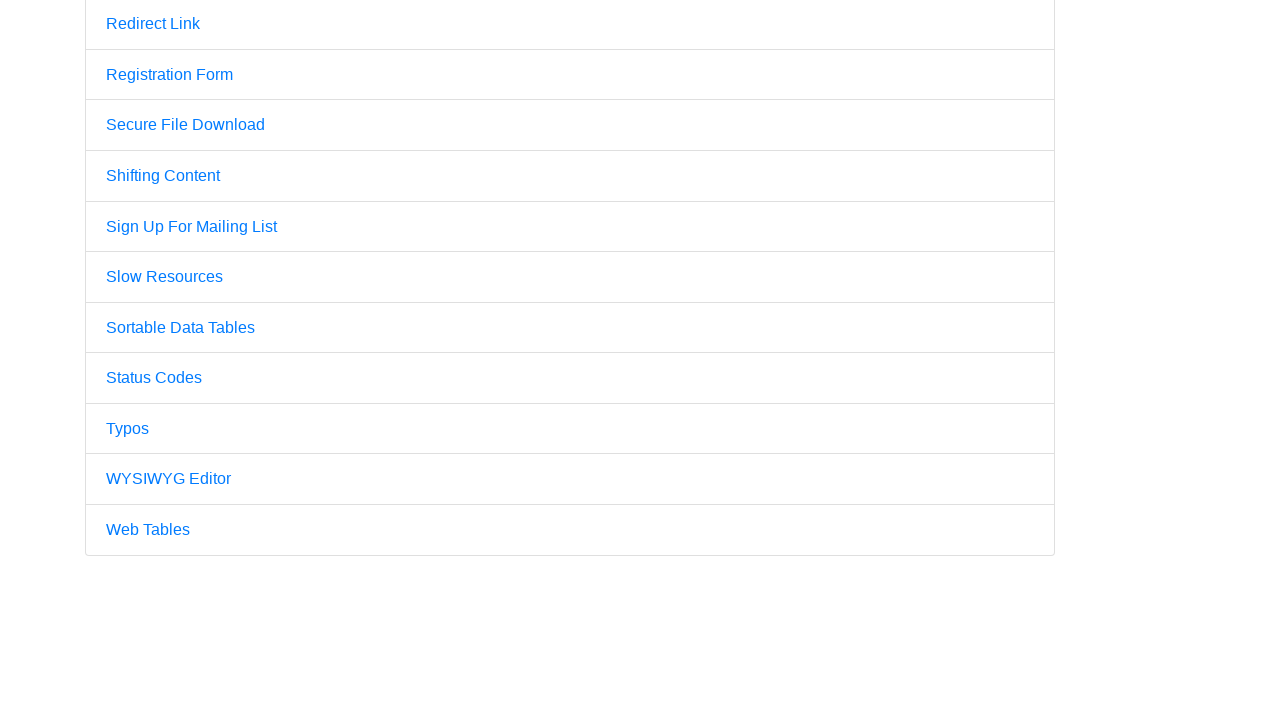

Pressed PageUp
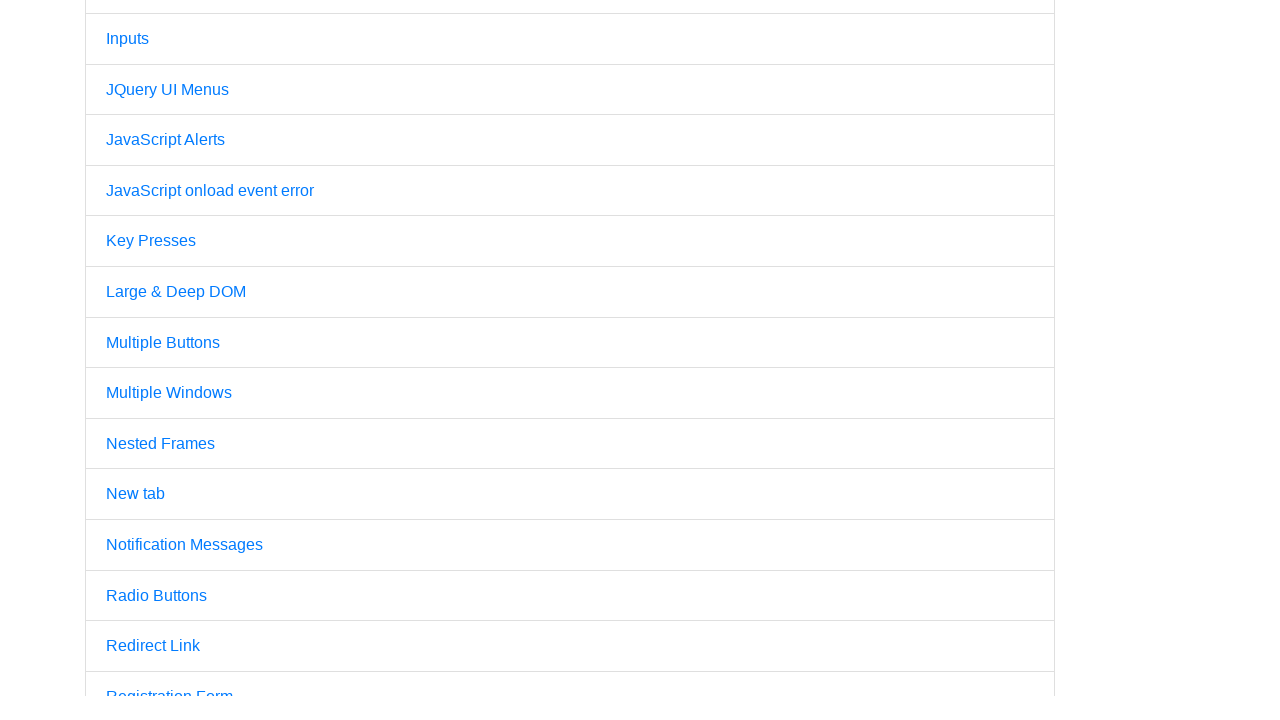

Pressed PageUp
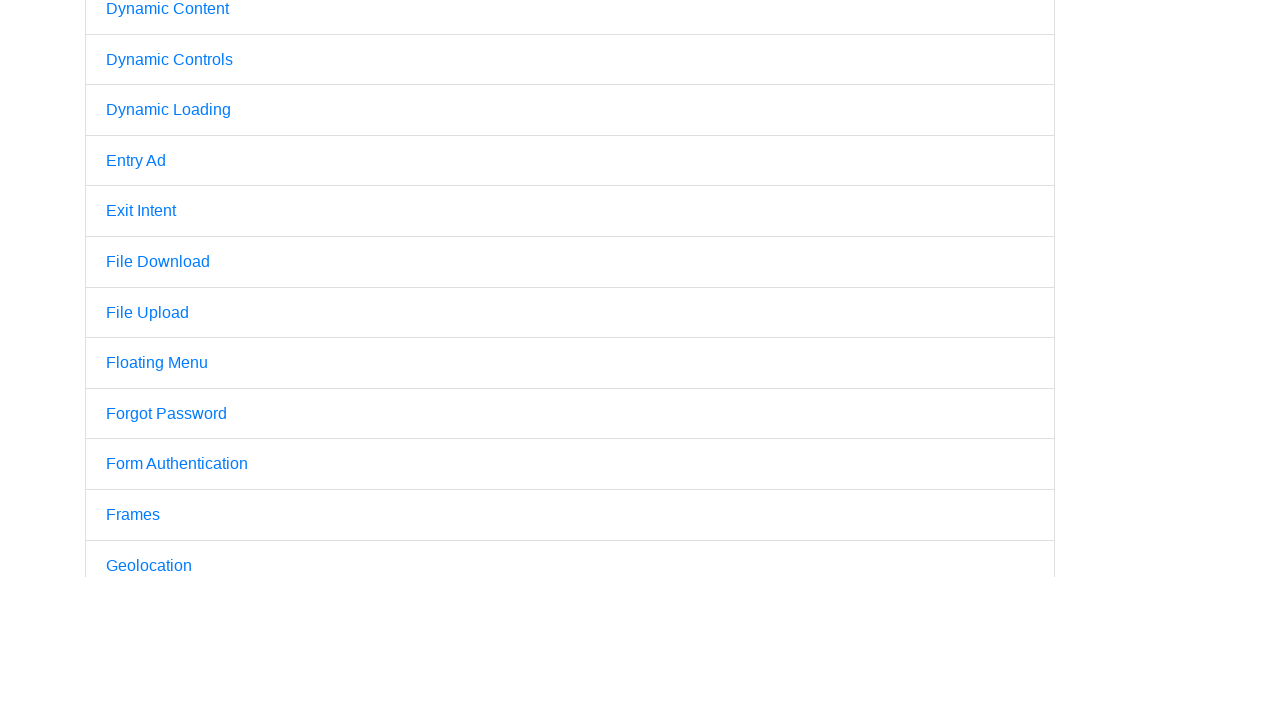

Pressed ArrowDown
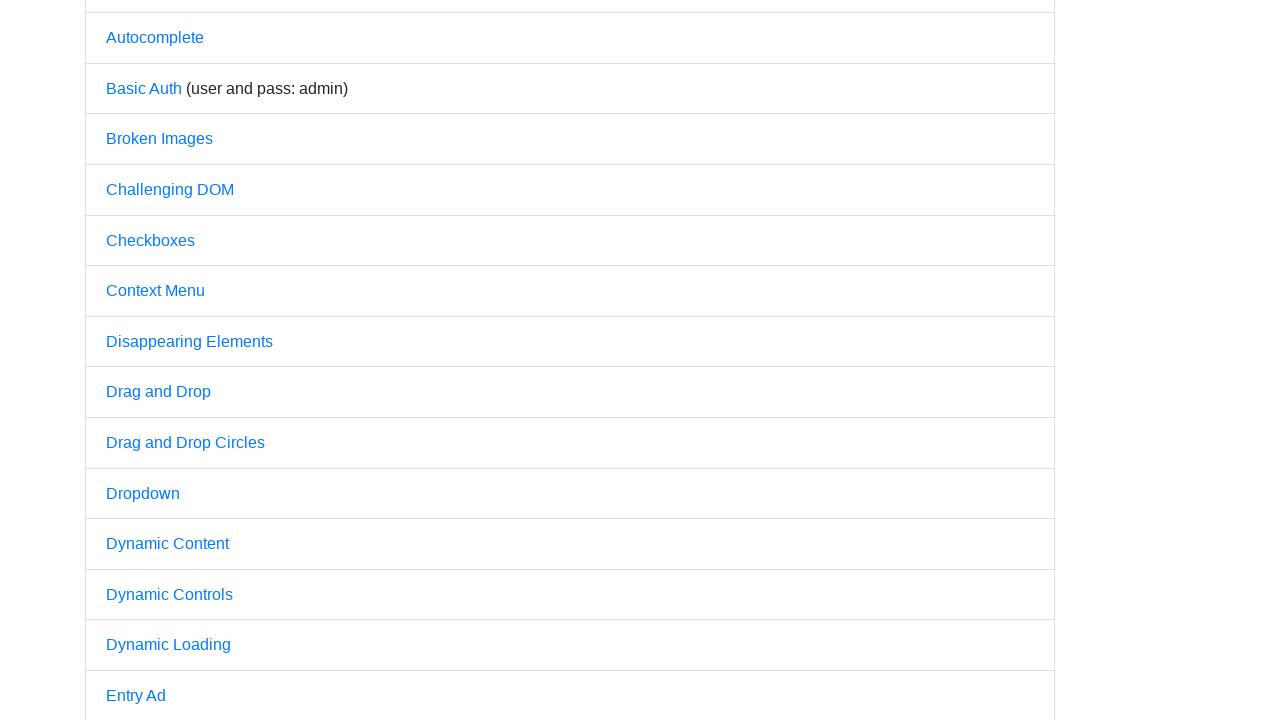

Pressed ArrowUp
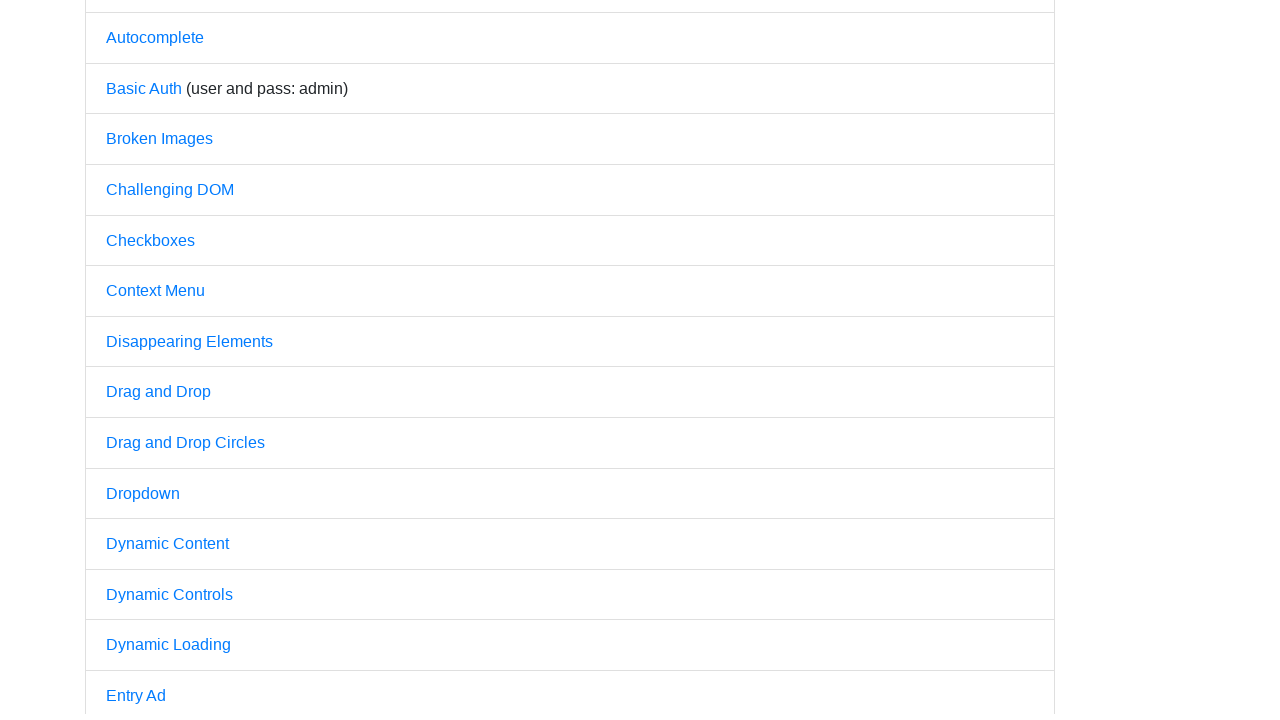

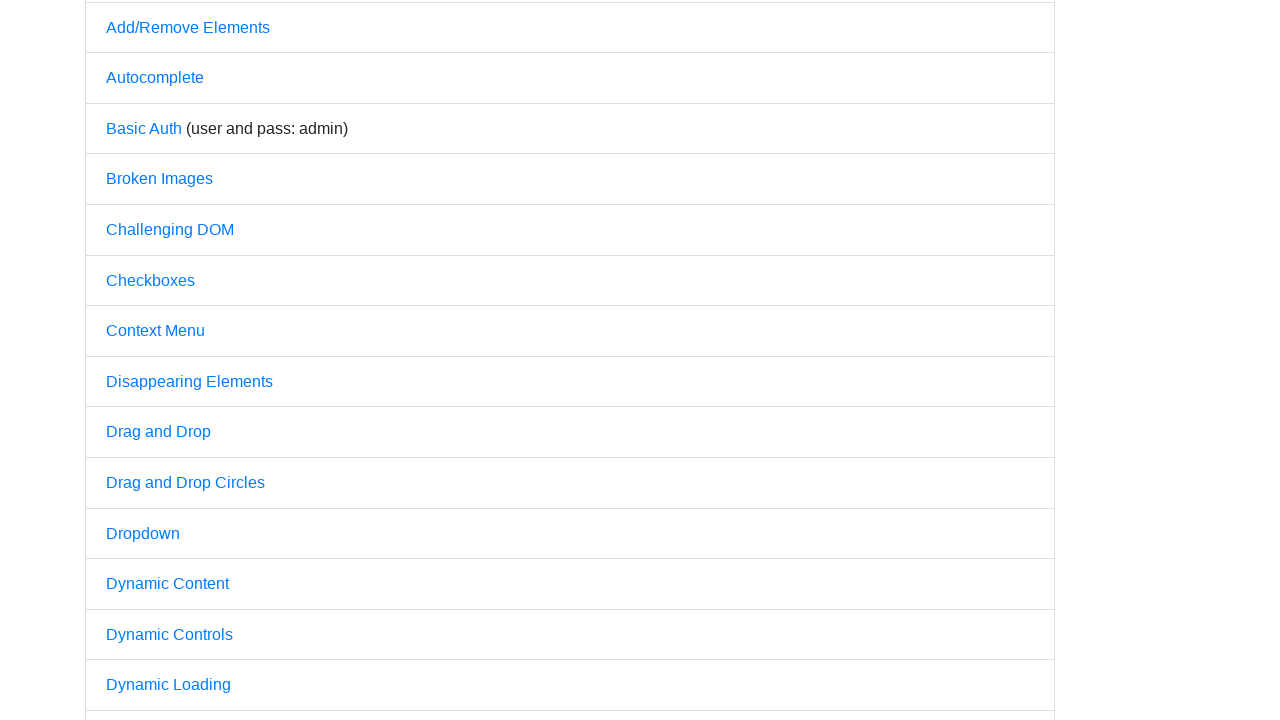